Tests checking a checkbox that is the 3rd sibling element within an iframe

Starting URL: https://www.w3schools.com/tags/tryit.asp?filename=tryhtml5_input_type_checkbox

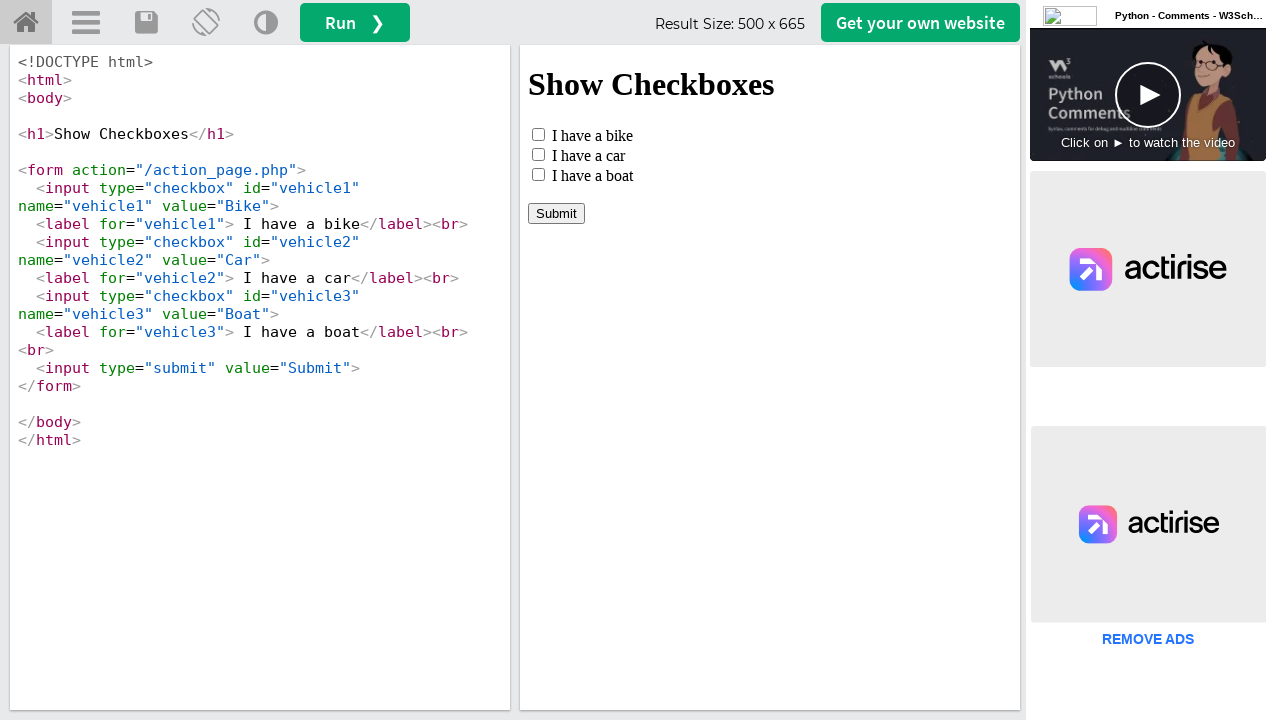

Located iframe with id 'iframeResult'
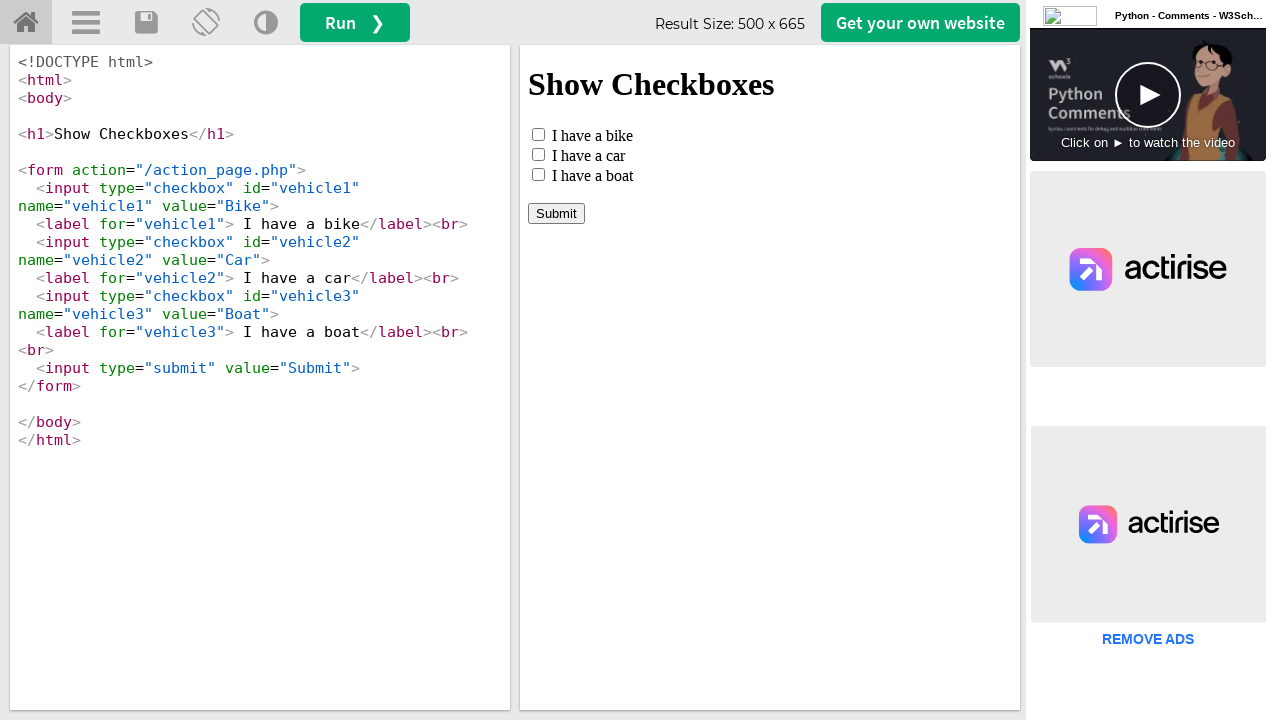

Located the 3rd checkbox element within the iframe
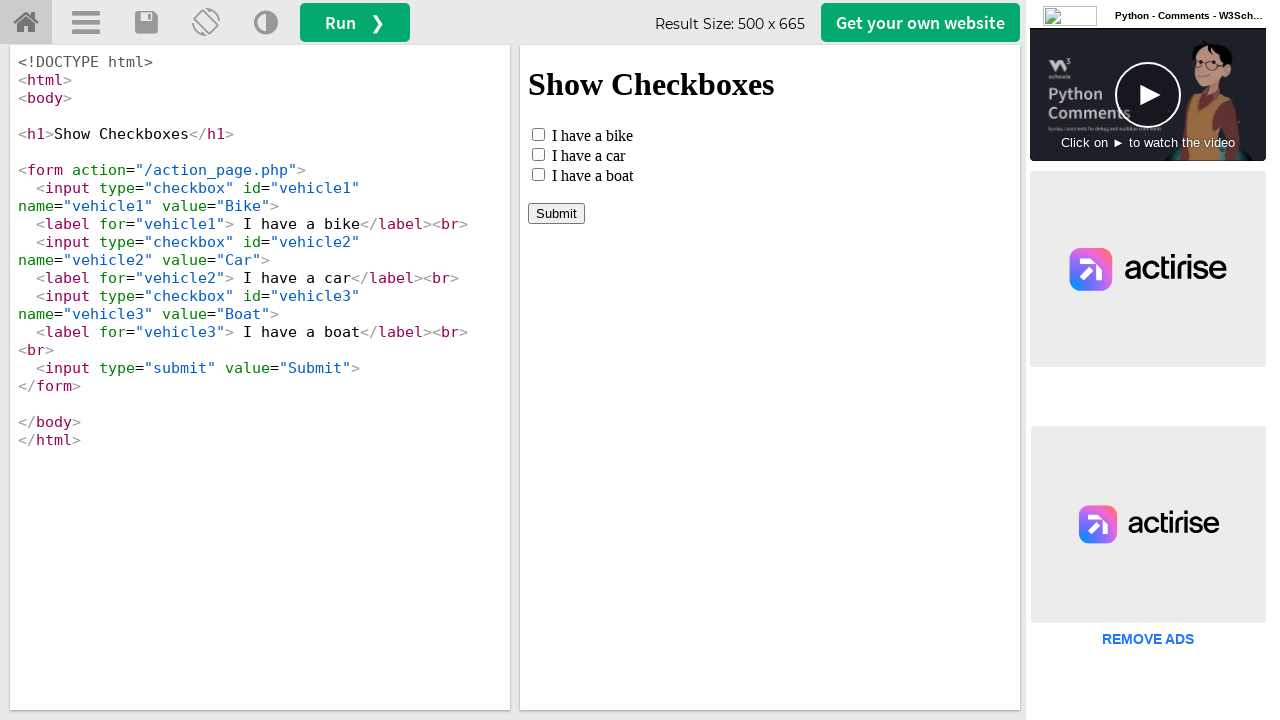

Checked the 3rd checkbox element at (538, 174) on #iframeResult >> internal:control=enter-frame >> input[type='checkbox'] >> nth=2
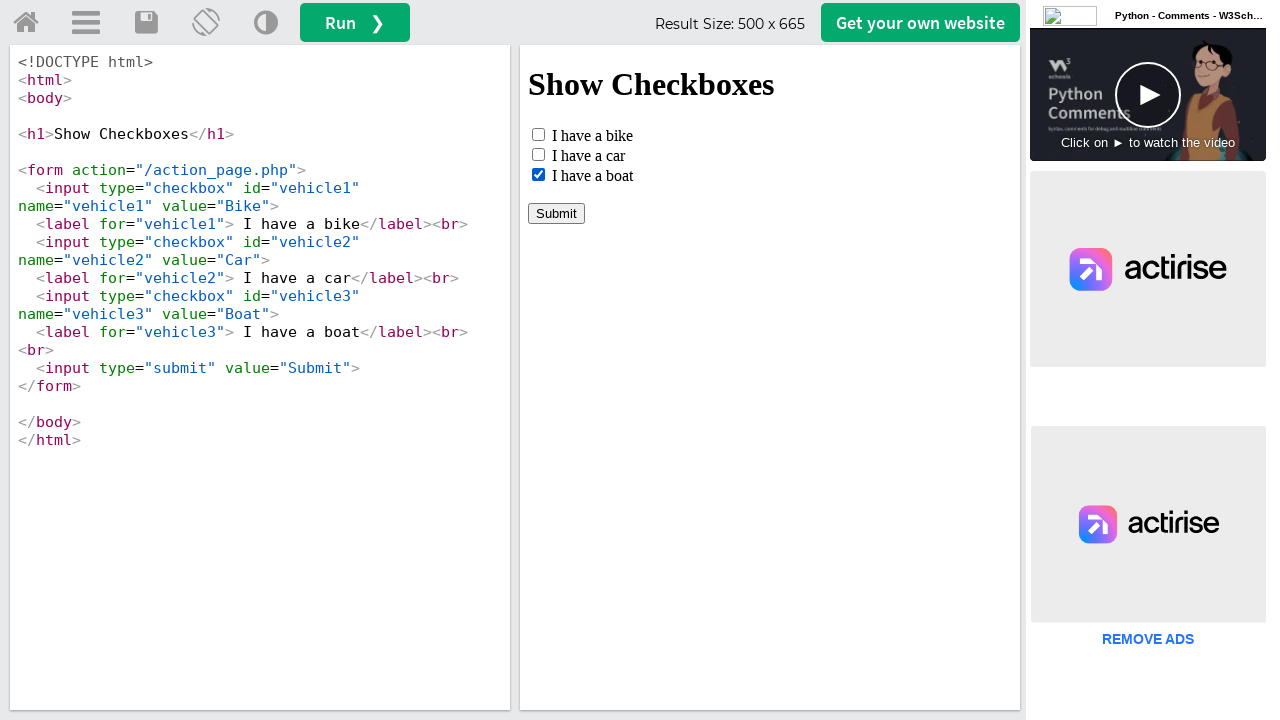

Verified that the checkbox is checked
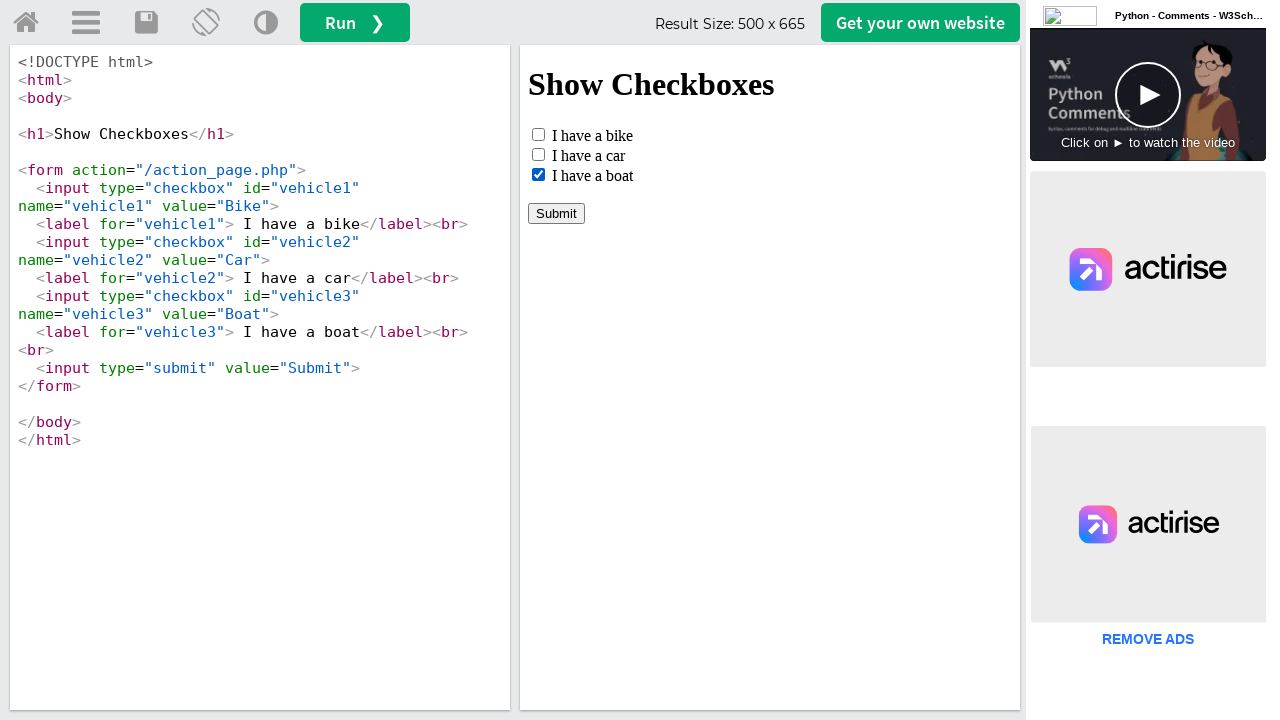

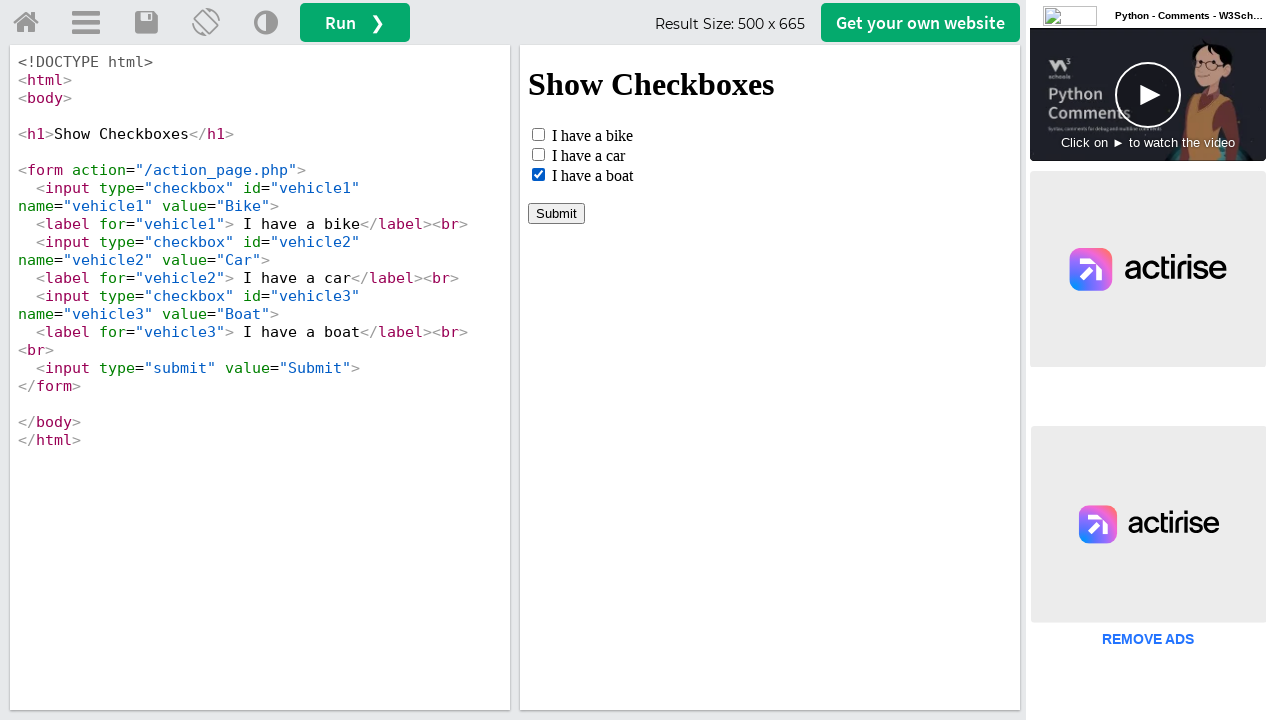